Tests drag and drop functionality on jQuery UI demo page by dragging an element and dropping it onto a target area

Starting URL: https://jqueryui.com/droppable/

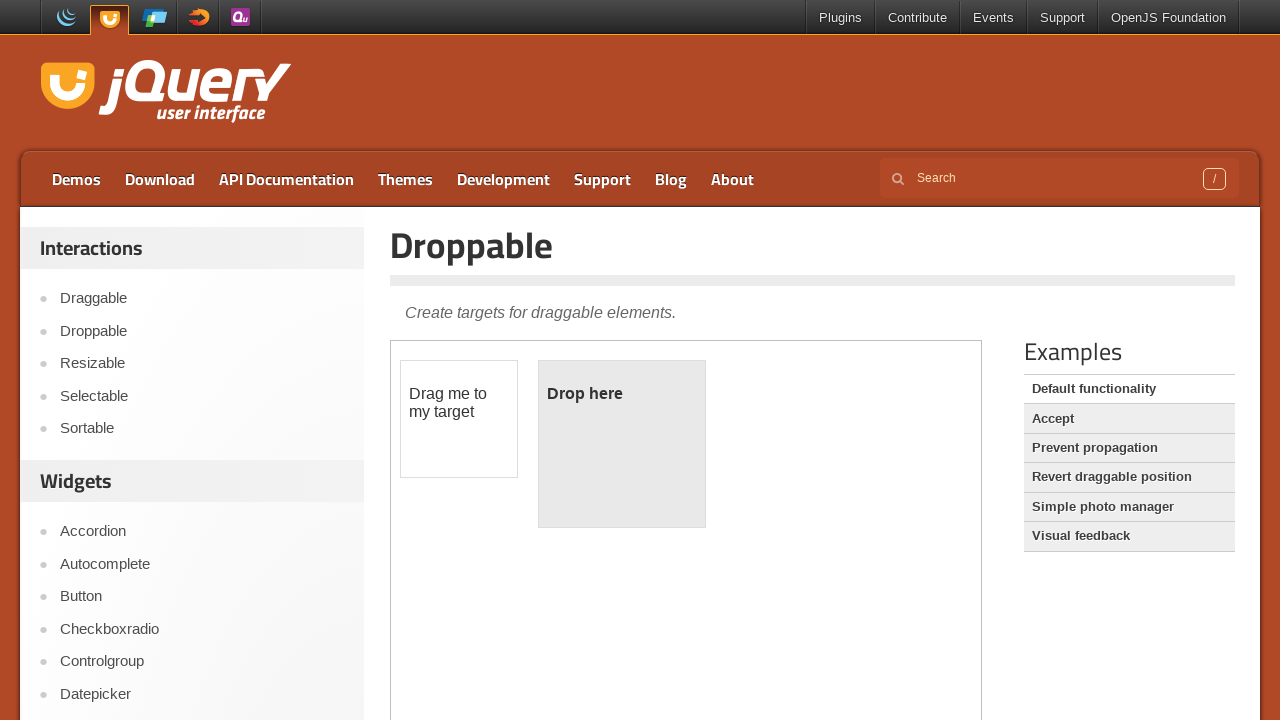

Located the iframe containing drag and drop elements
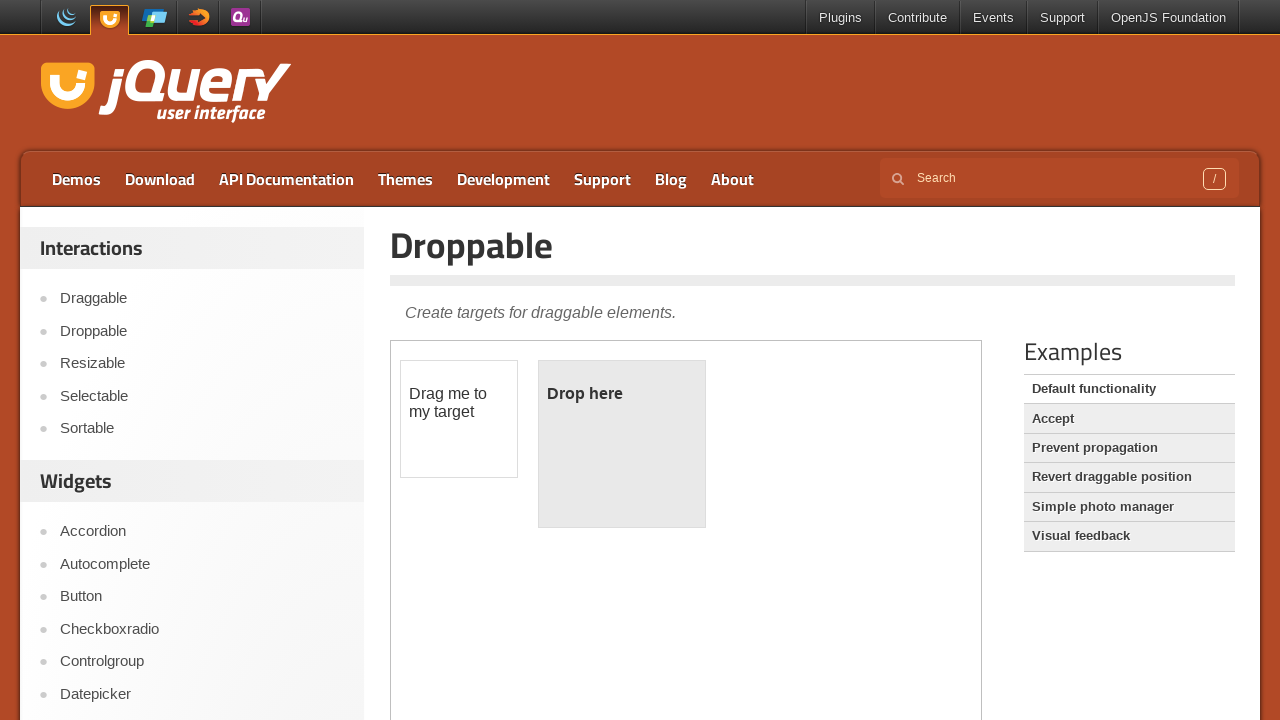

Located the draggable element
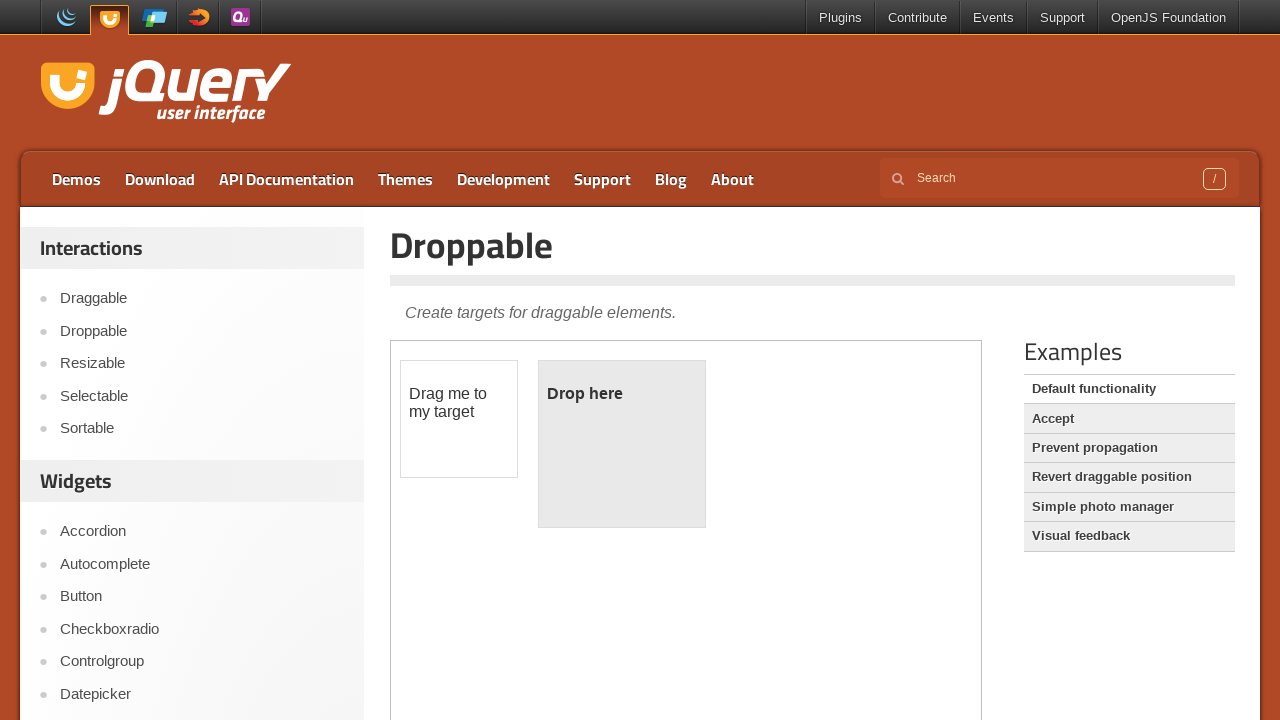

Located the droppable target element
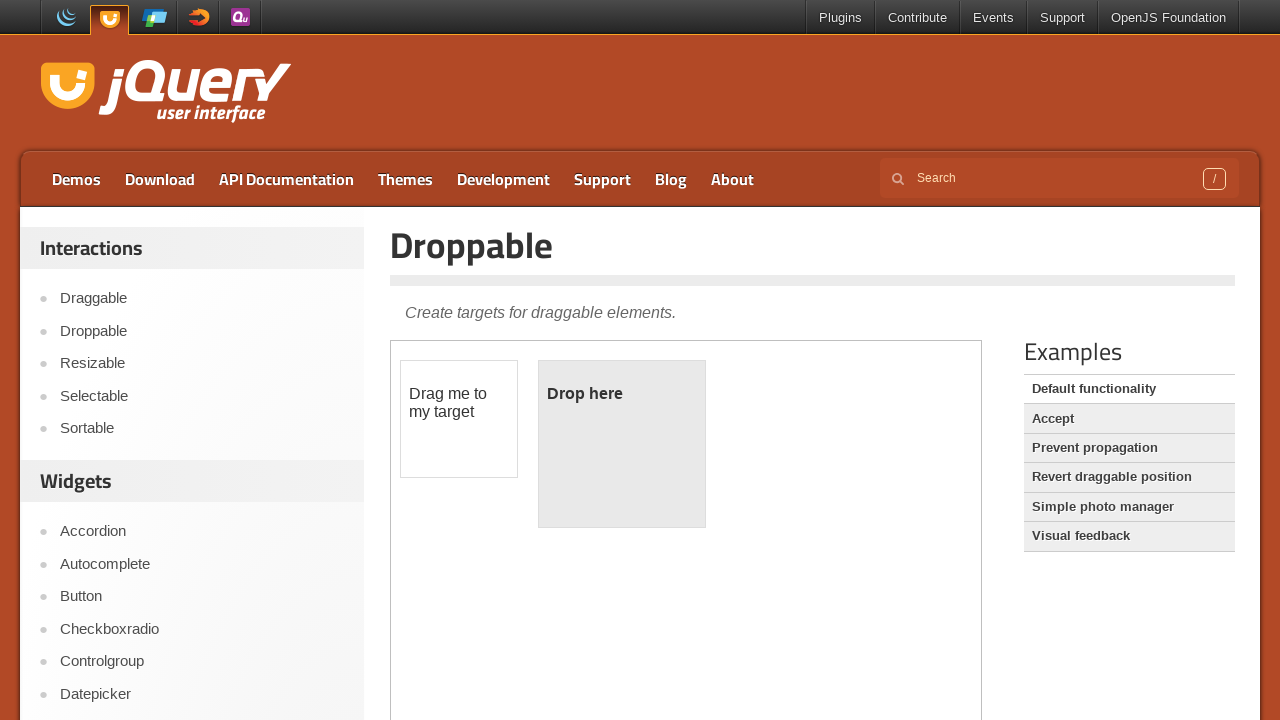

Dragged element onto the drop target at (622, 444)
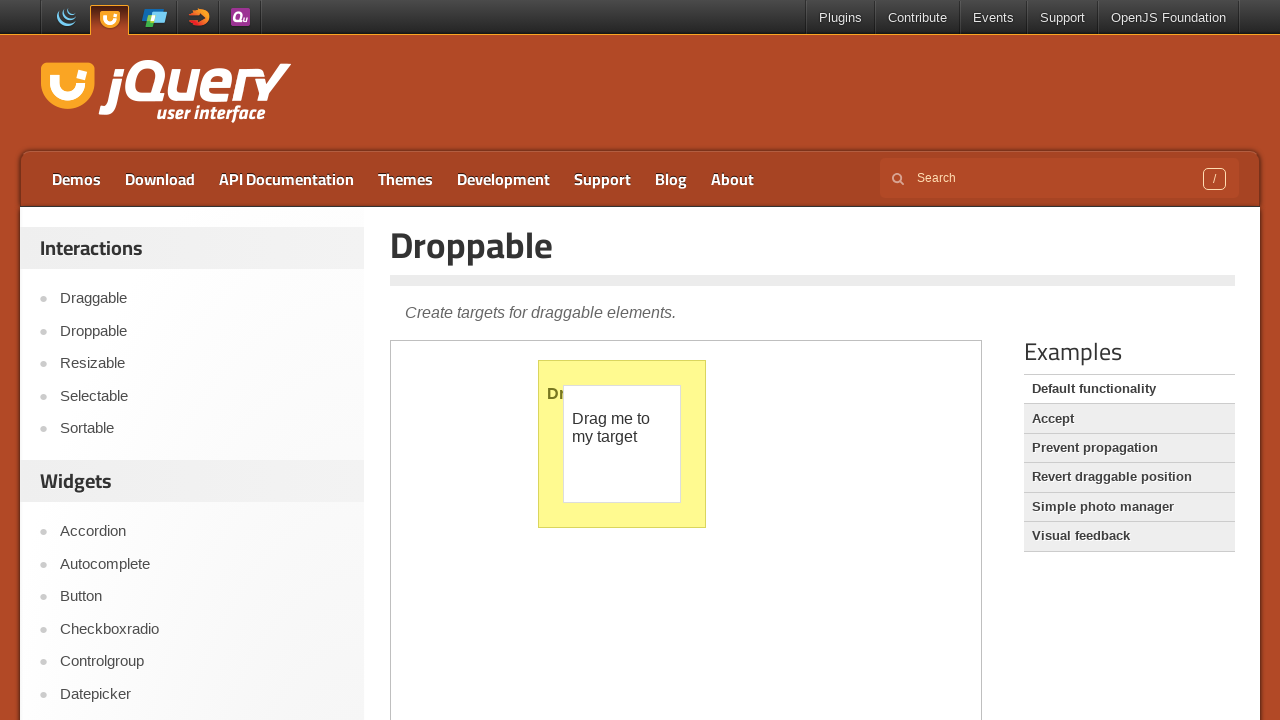

Waited 1000ms to observe the drag and drop result
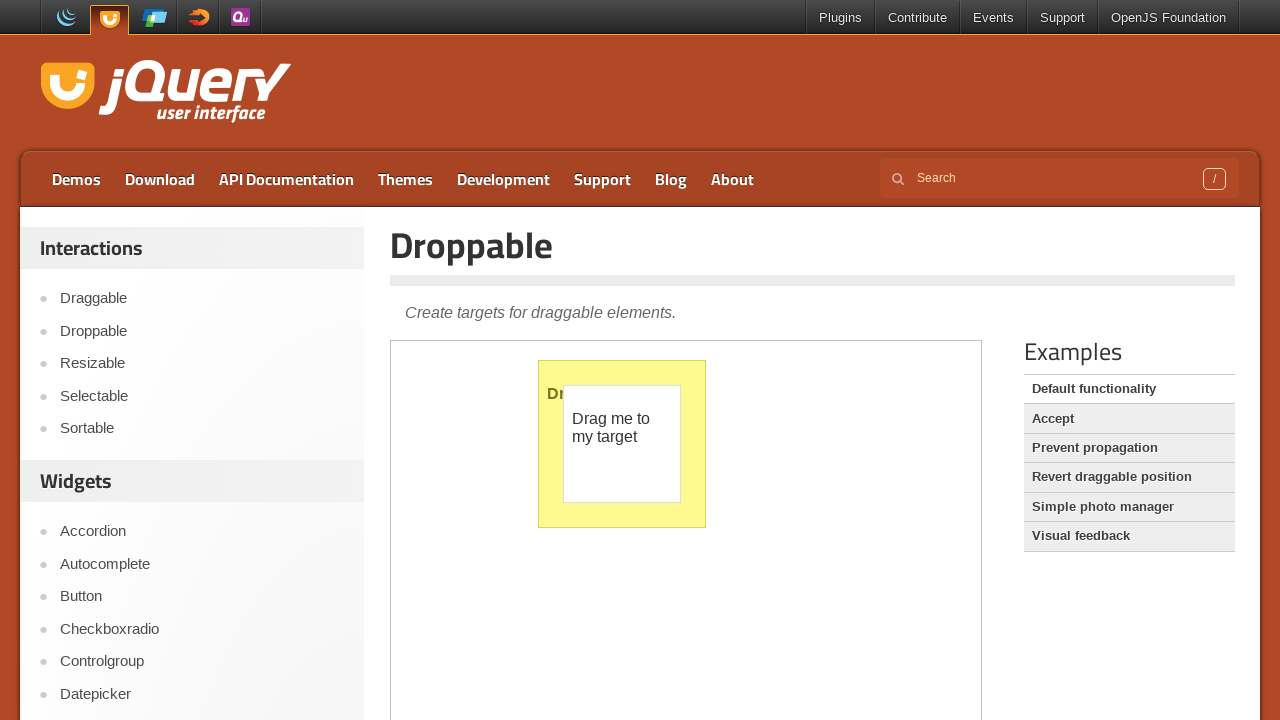

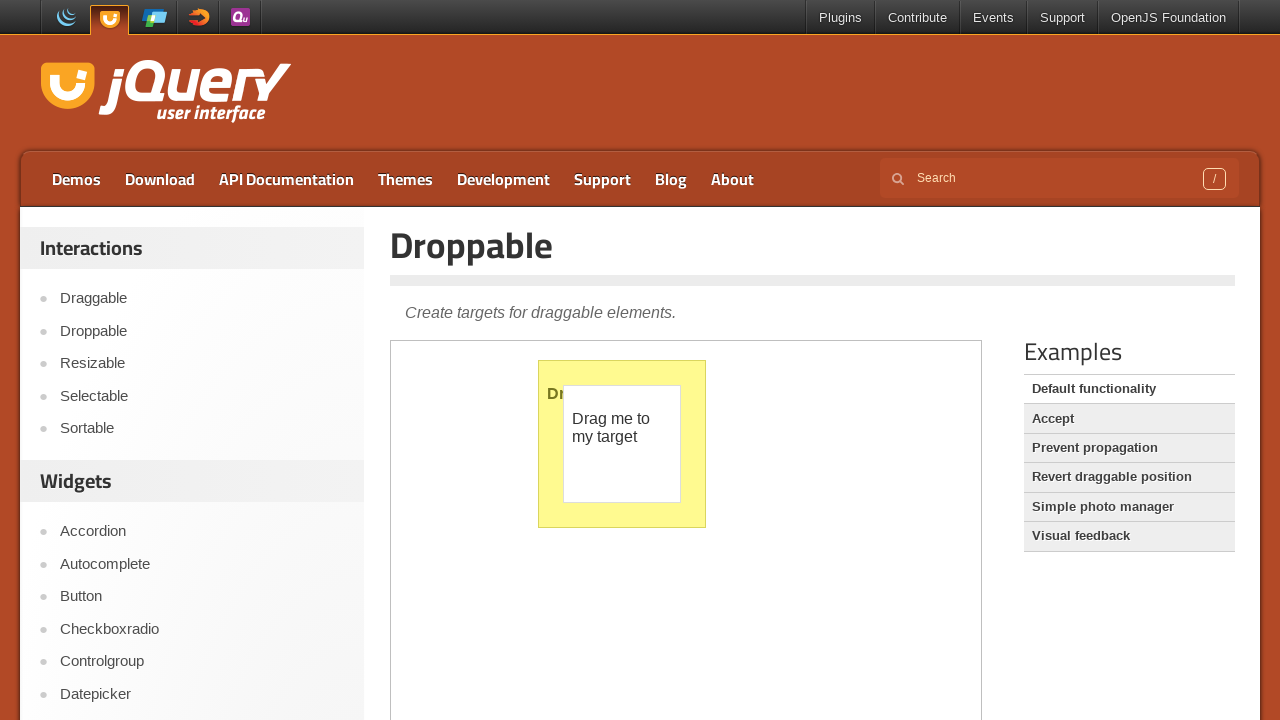